Tests sending keys to the active element by typing 'abc' without explicitly focusing on a specific element

Starting URL: https://www.selenium.dev/selenium/web/single_text_input.html

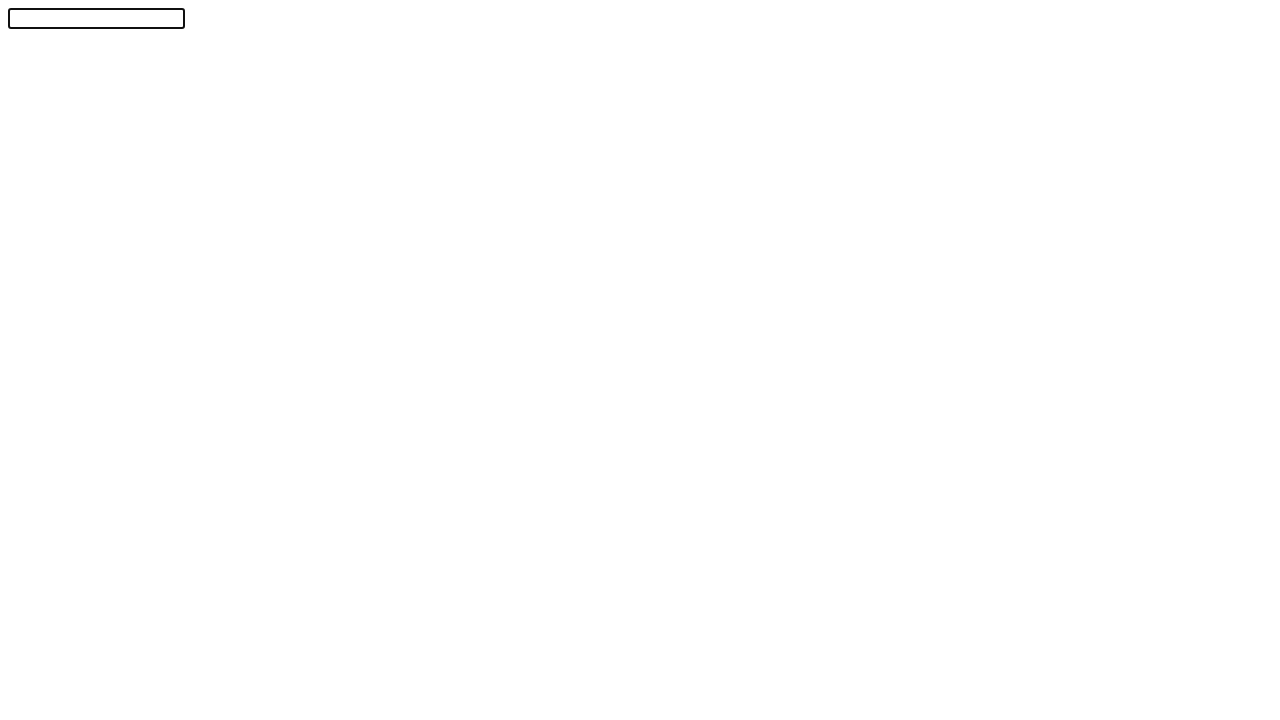

Navigated to single text input page
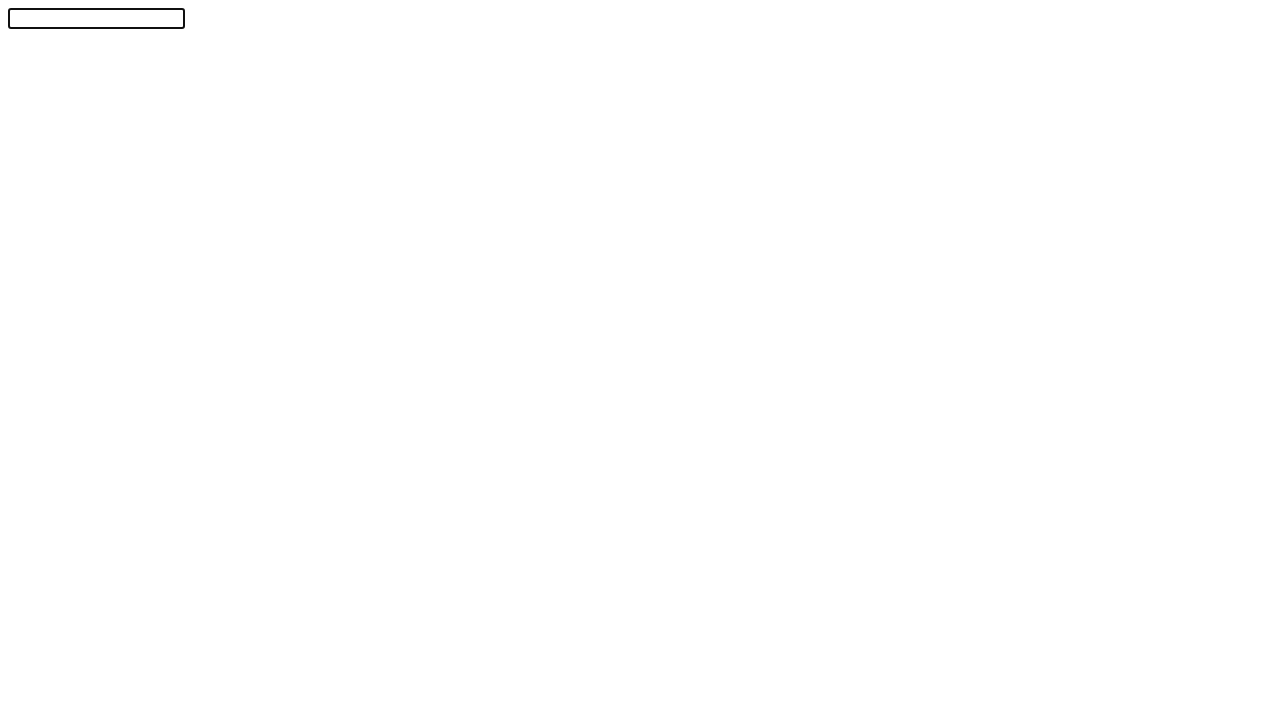

Typed 'abc' to the active element without explicit focus
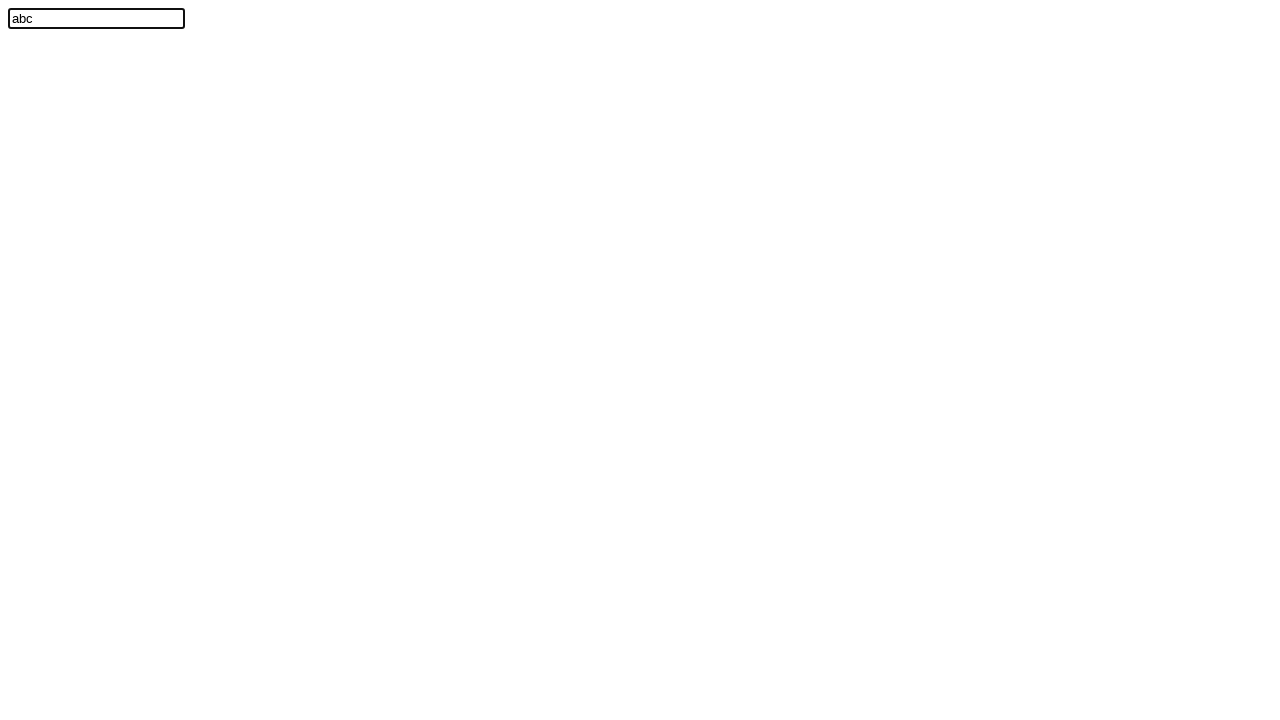

Located the text input field
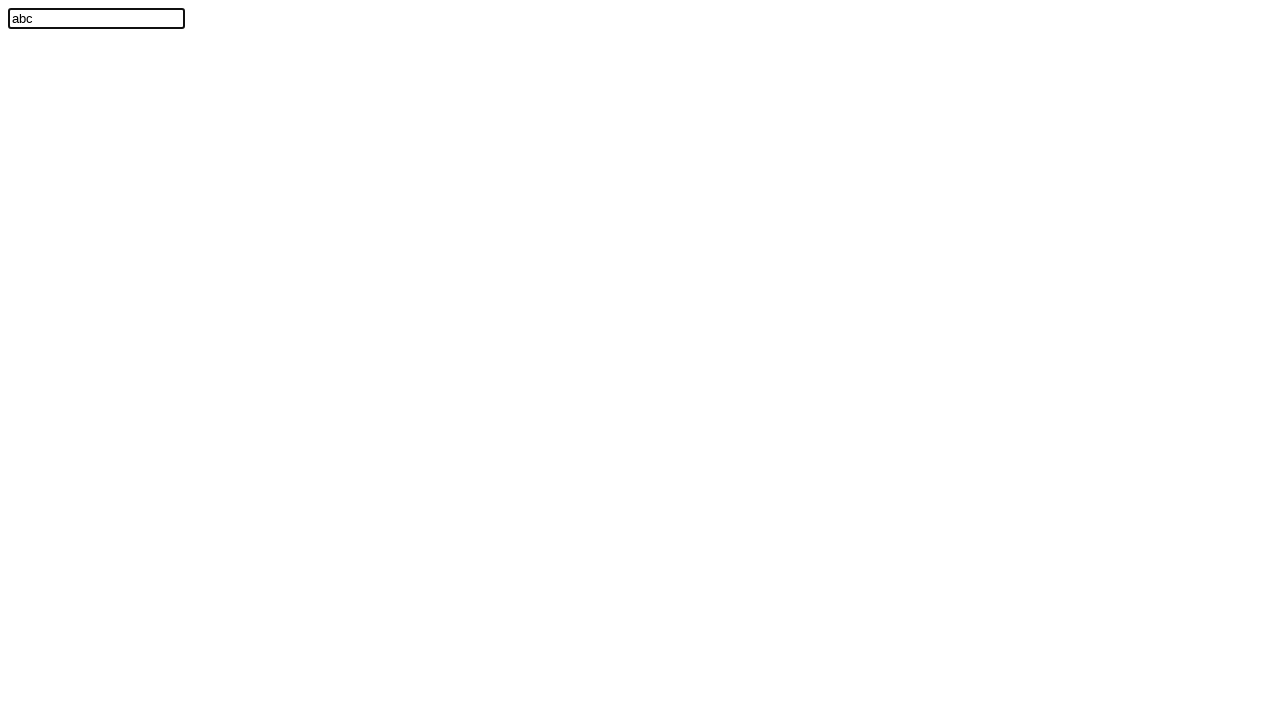

Asserted that text field contains 'abc'
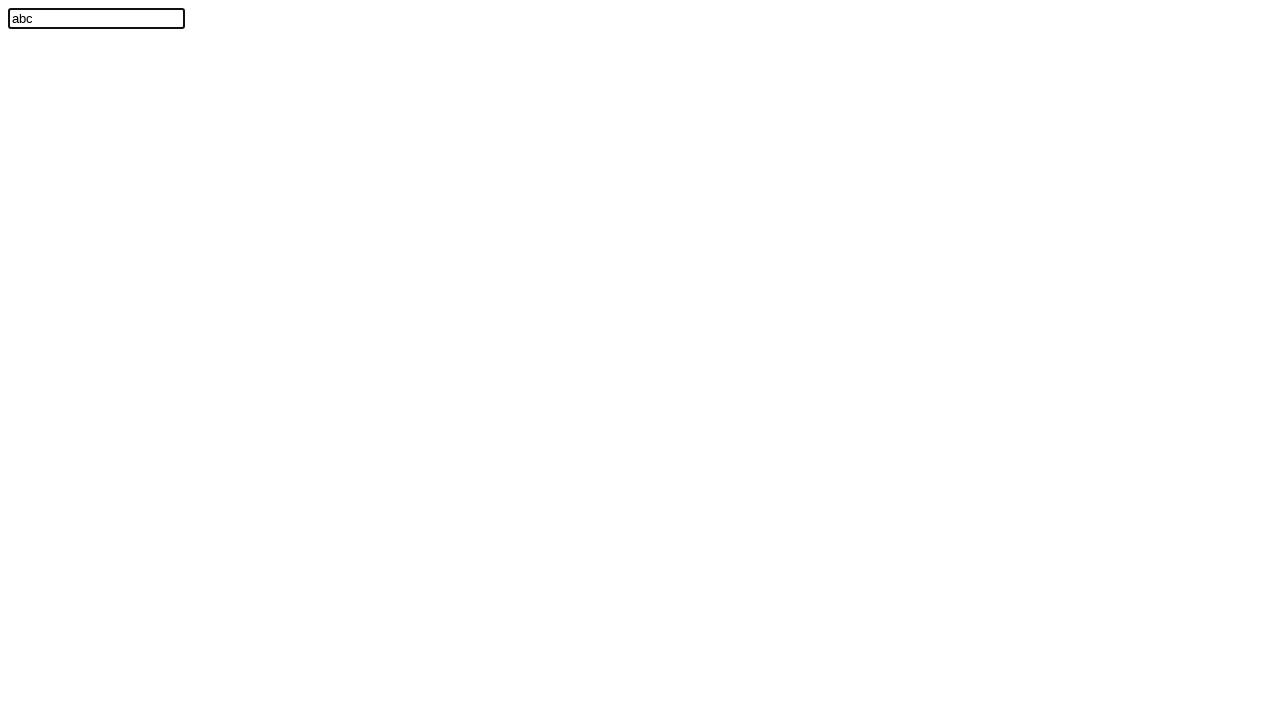

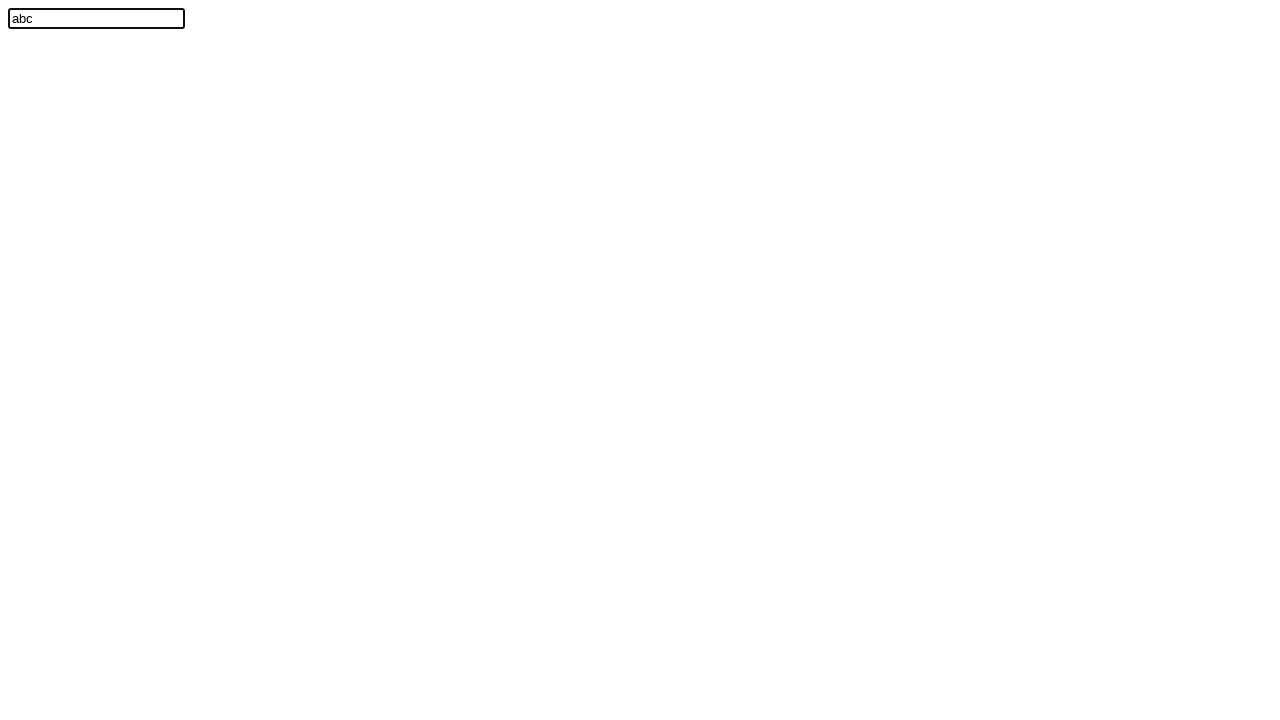